Tests JavaScript alert and confirm dialog handling by entering text, triggering alerts, accepting/dismissing them, and verifying alert messages

Starting URL: https://rahulshettyacademy.com/AutomationPractice/

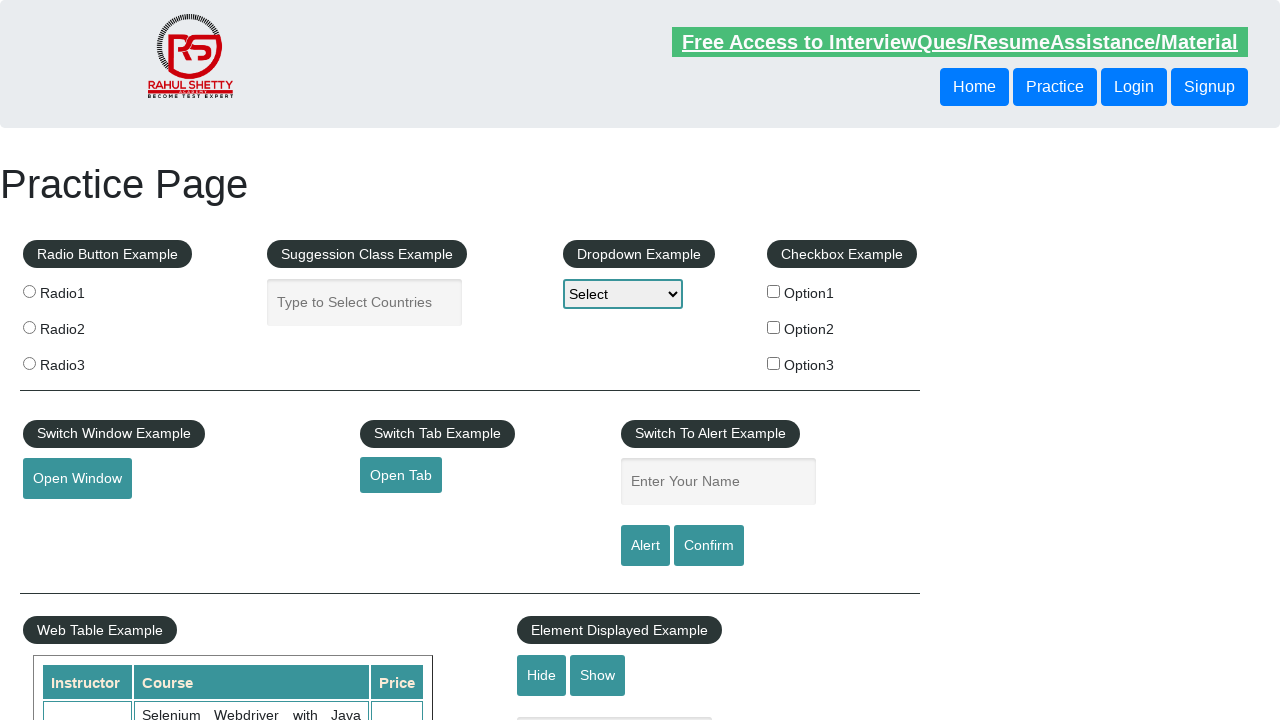

Filled name field with 'Rahul' on #name
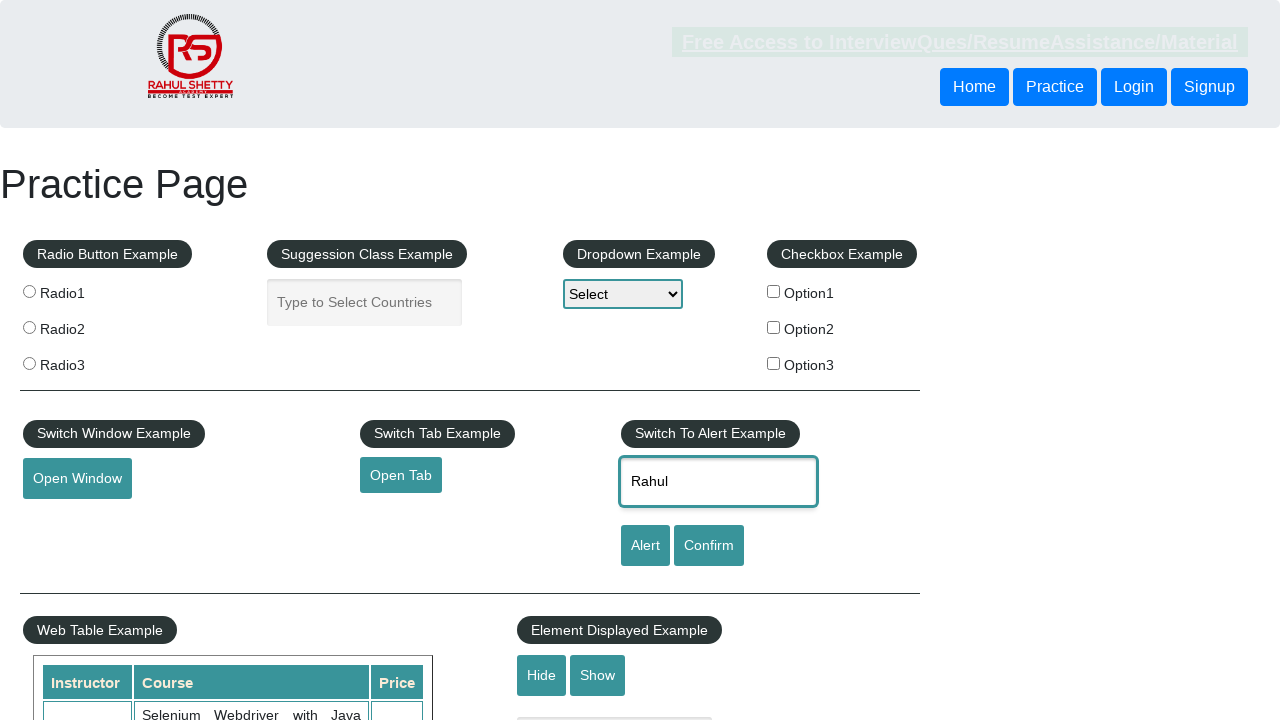

Clicked alert button to trigger JavaScript alert at (645, 546) on #alertbtn
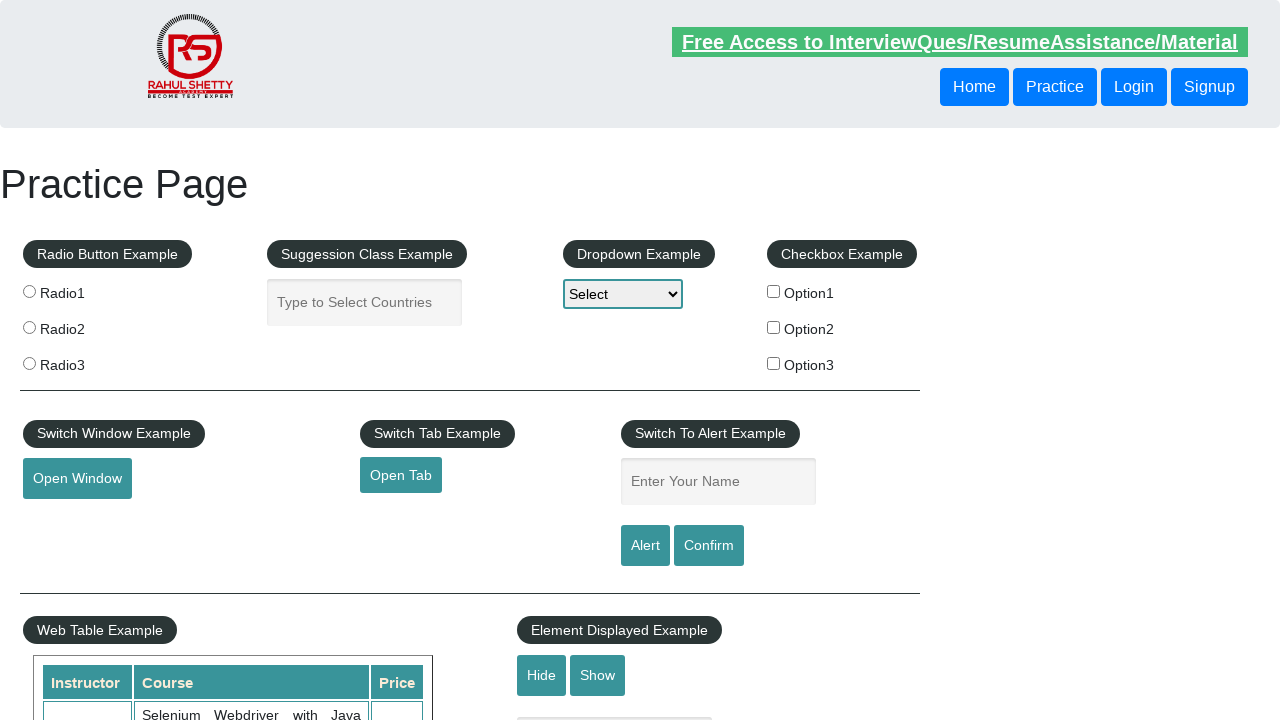

Set up dialog handler to accept alert
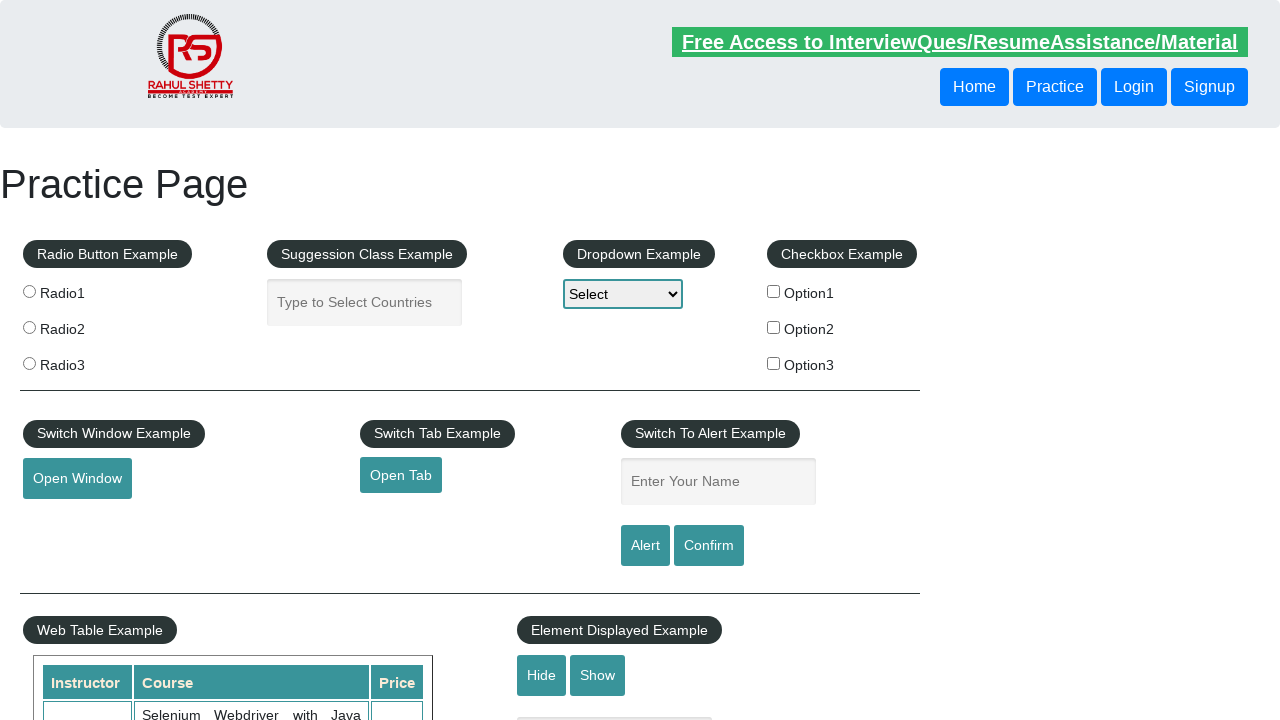

Alert was accepted and dismissed
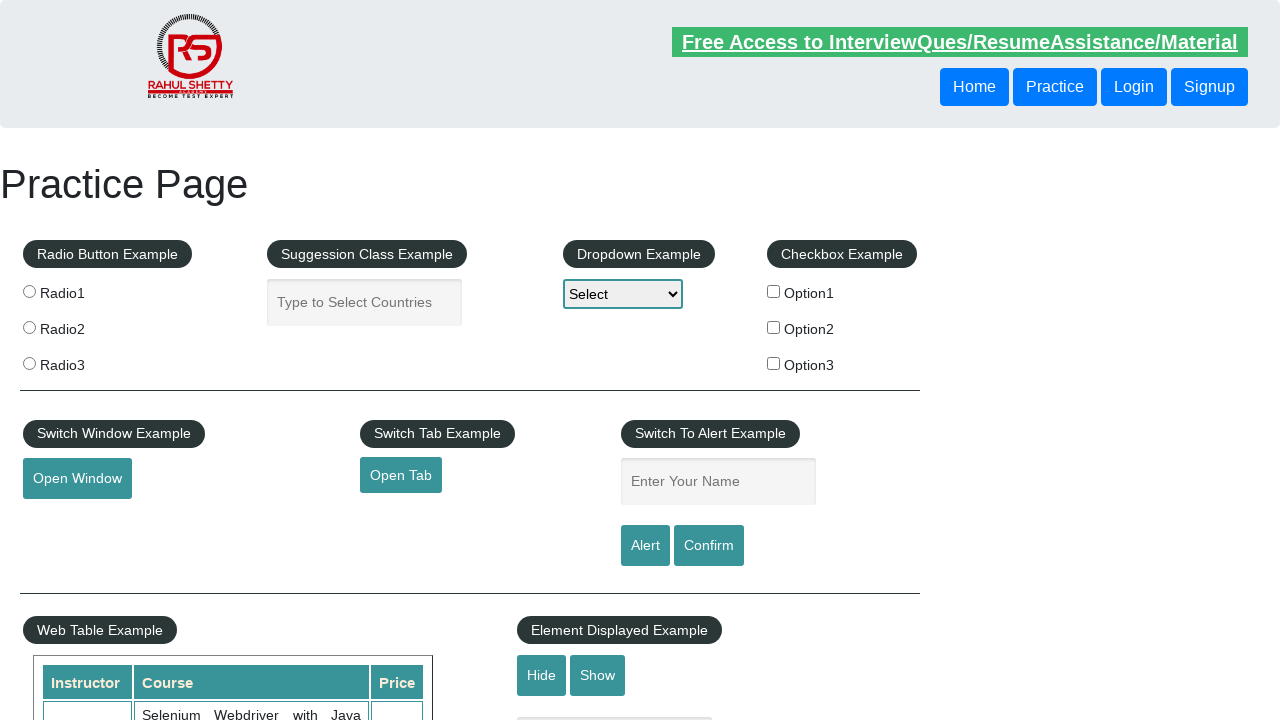

Clicked confirm button to trigger confirm dialog at (709, 546) on #confirmbtn
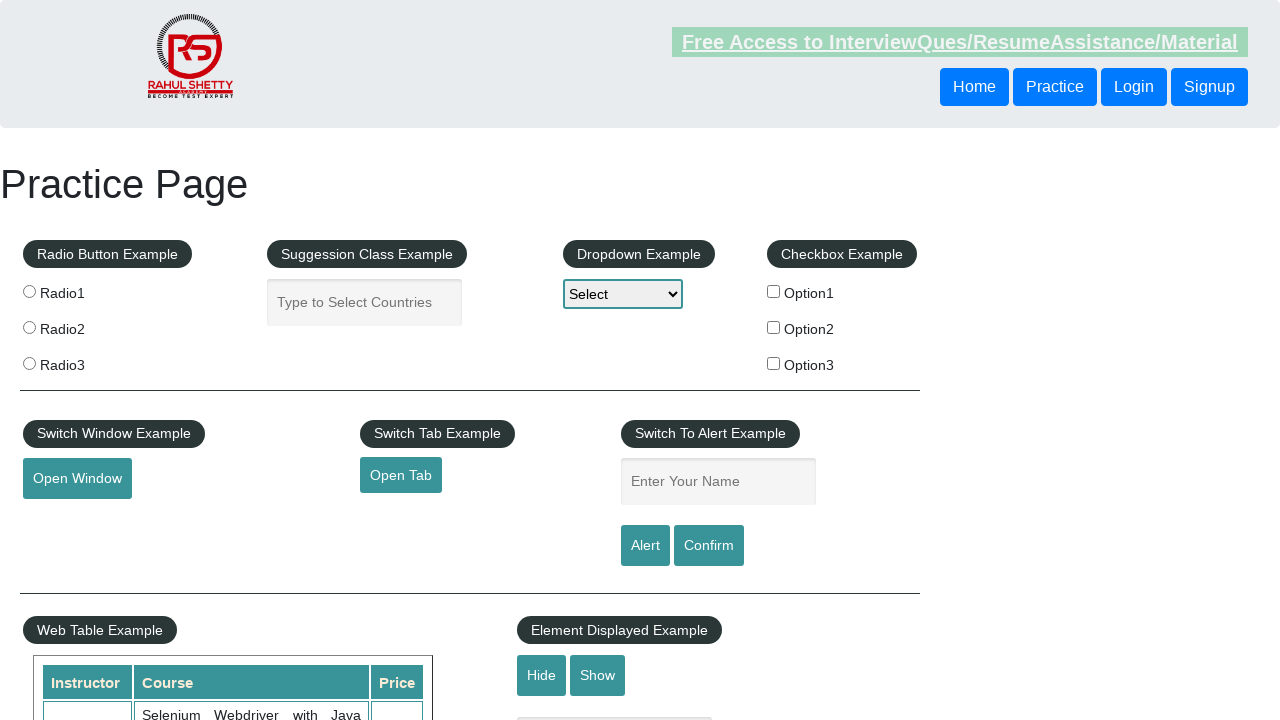

Set up dialog handler to dismiss confirm dialog
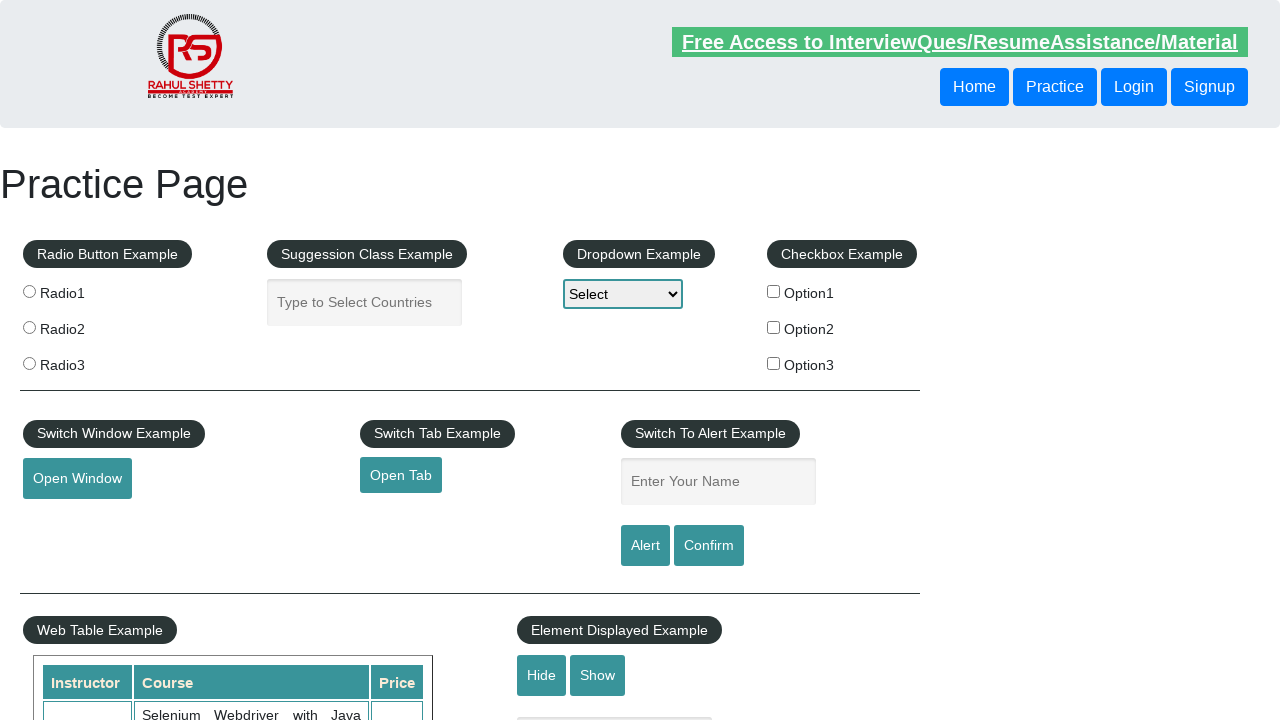

Confirm dialog was dismissed by clicking cancel
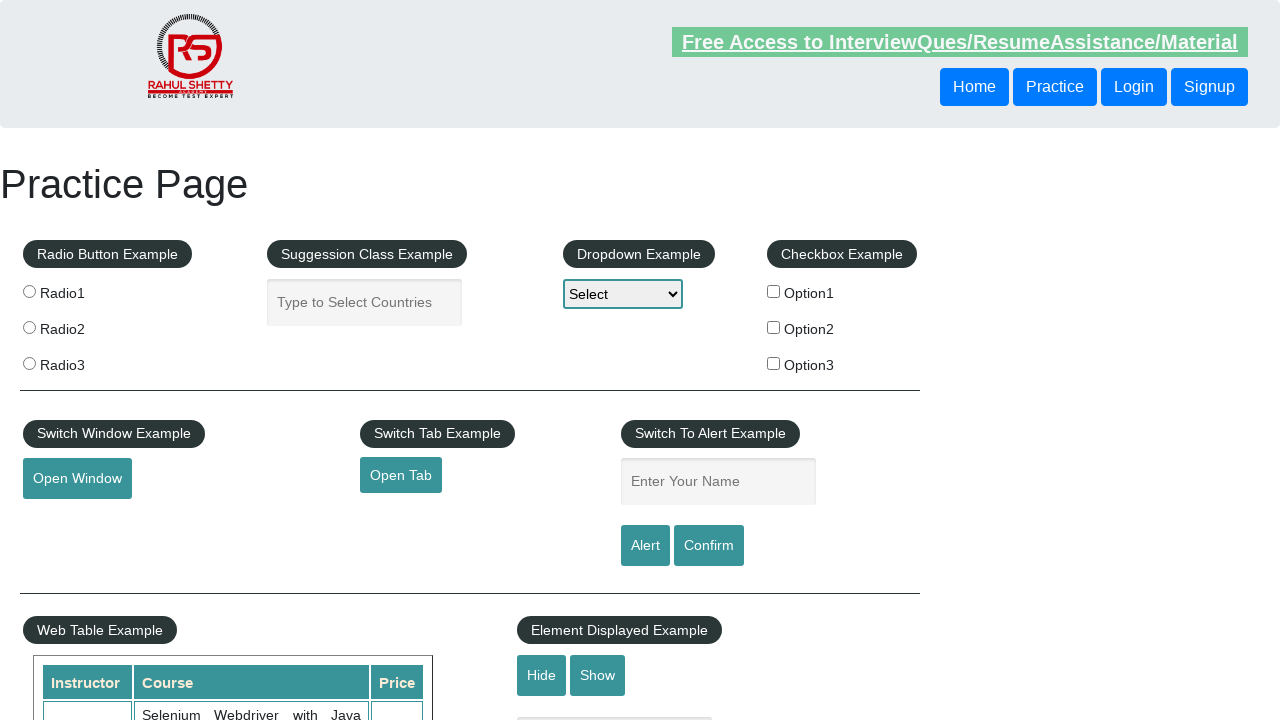

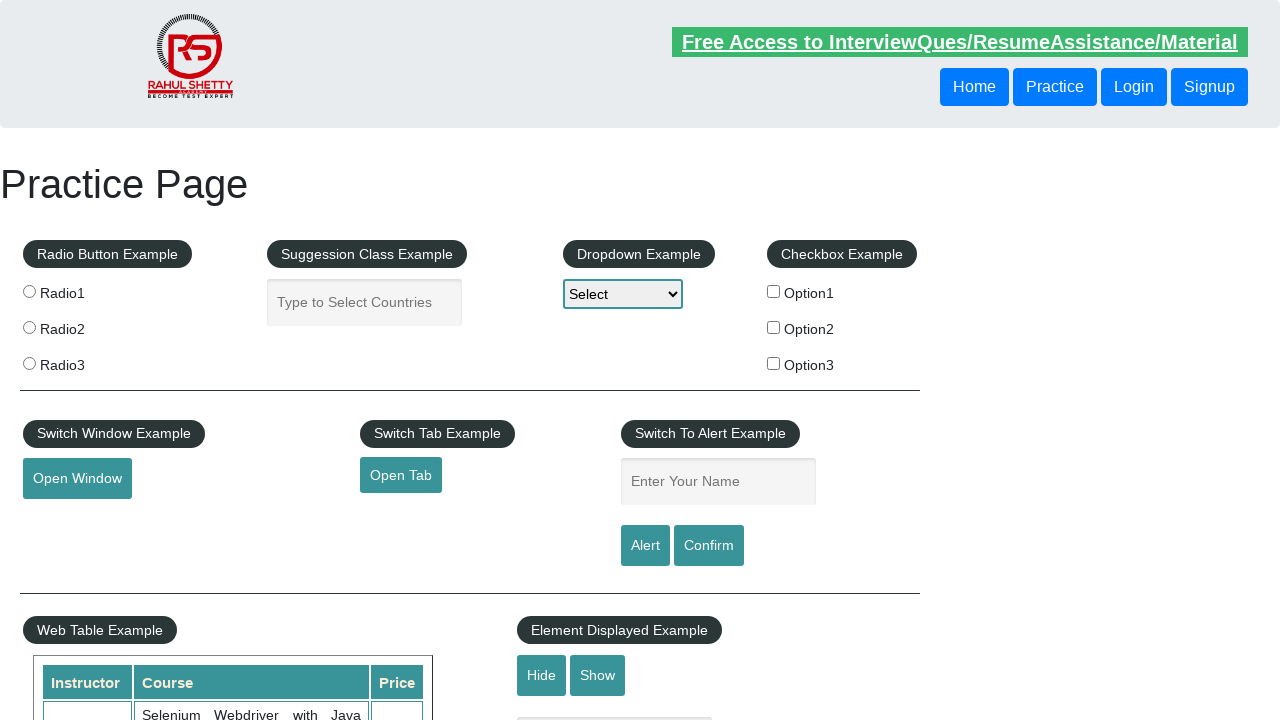